Opens the AJIO e-commerce website homepage and verifies it loads successfully

Starting URL: https://www.ajio.com/

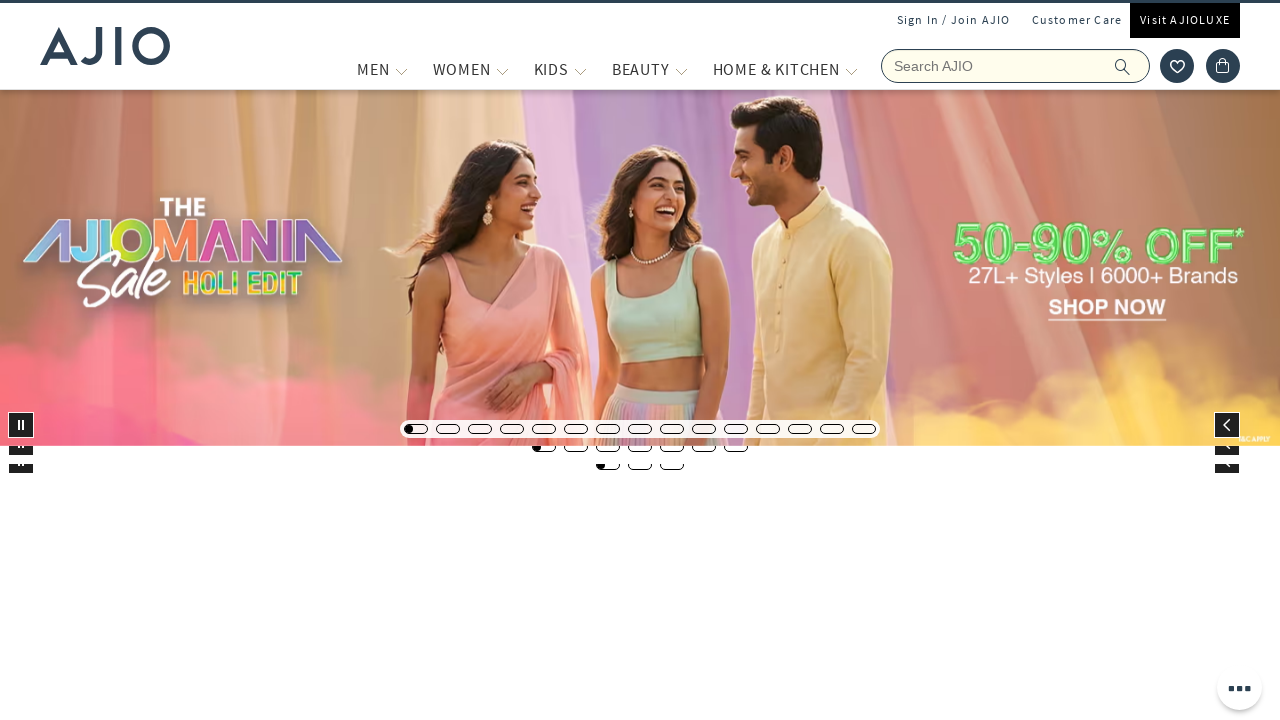

Waited for page to reach domcontentloaded state
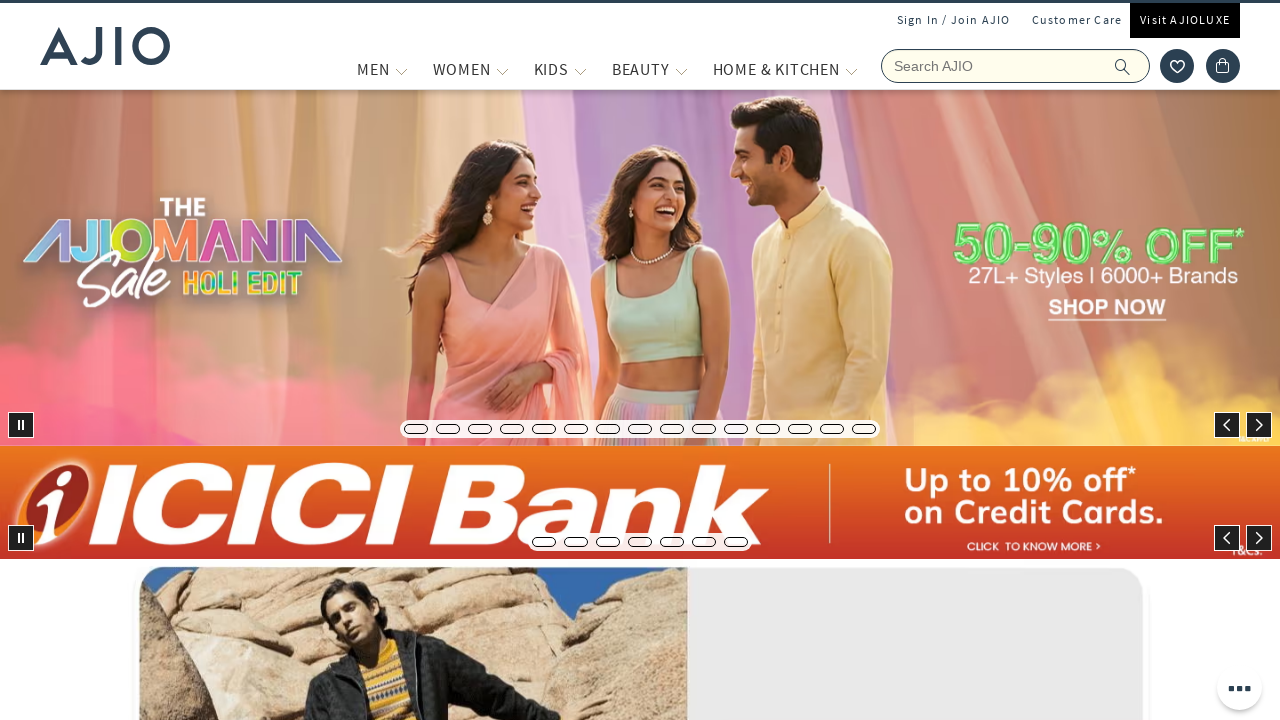

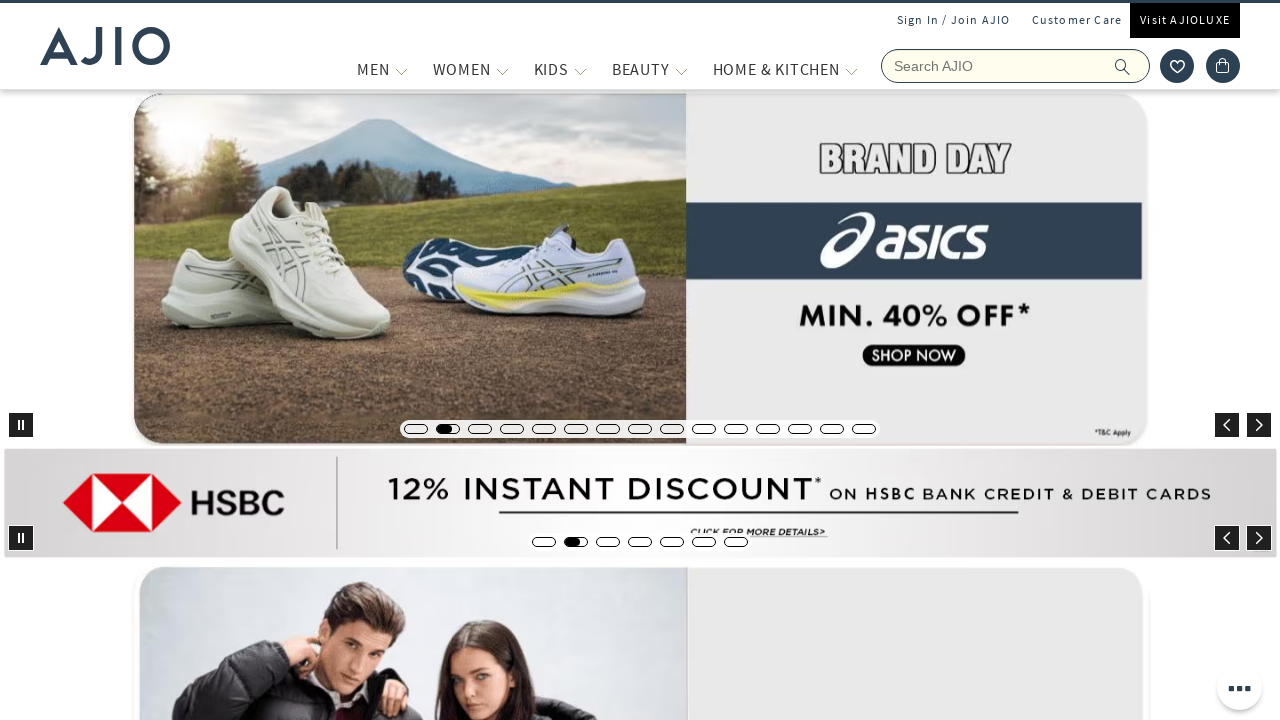